Tests search with invalid input "." to verify the no results message is displayed

Starting URL: https://rahulshettyacademy.com/seleniumPractise/#/

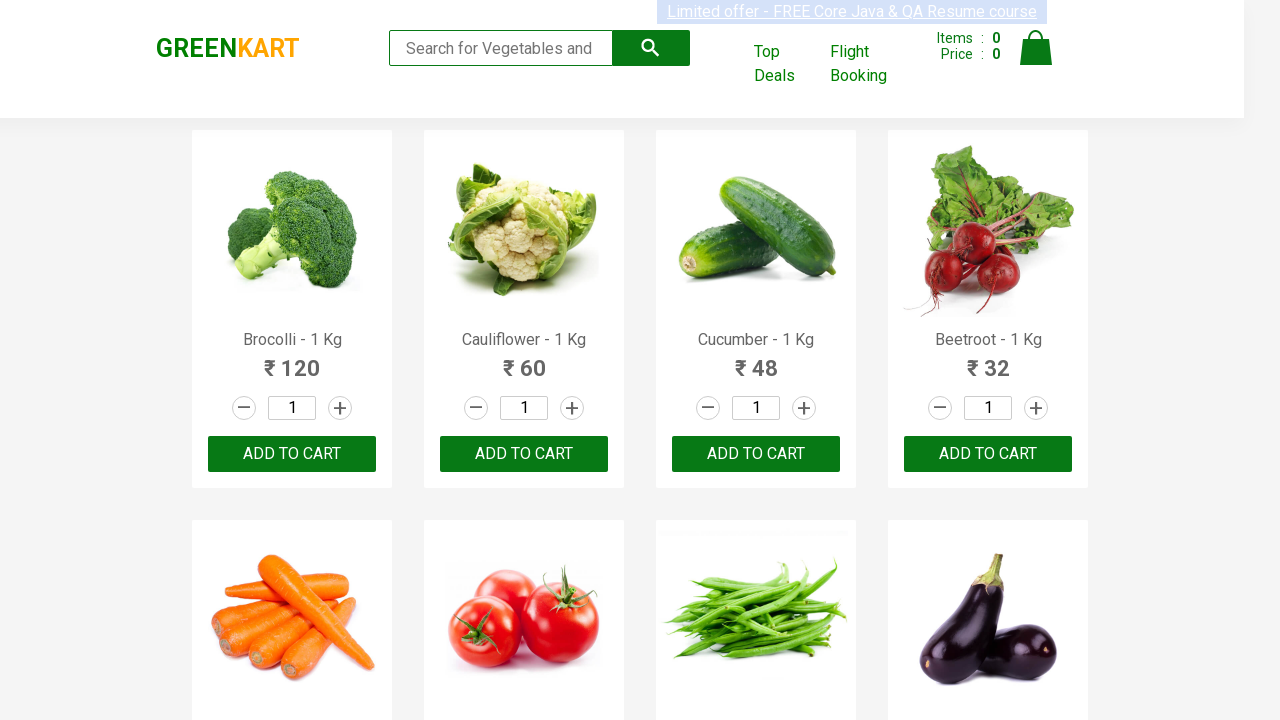

Filled search field with invalid input '.' on .search-keyword
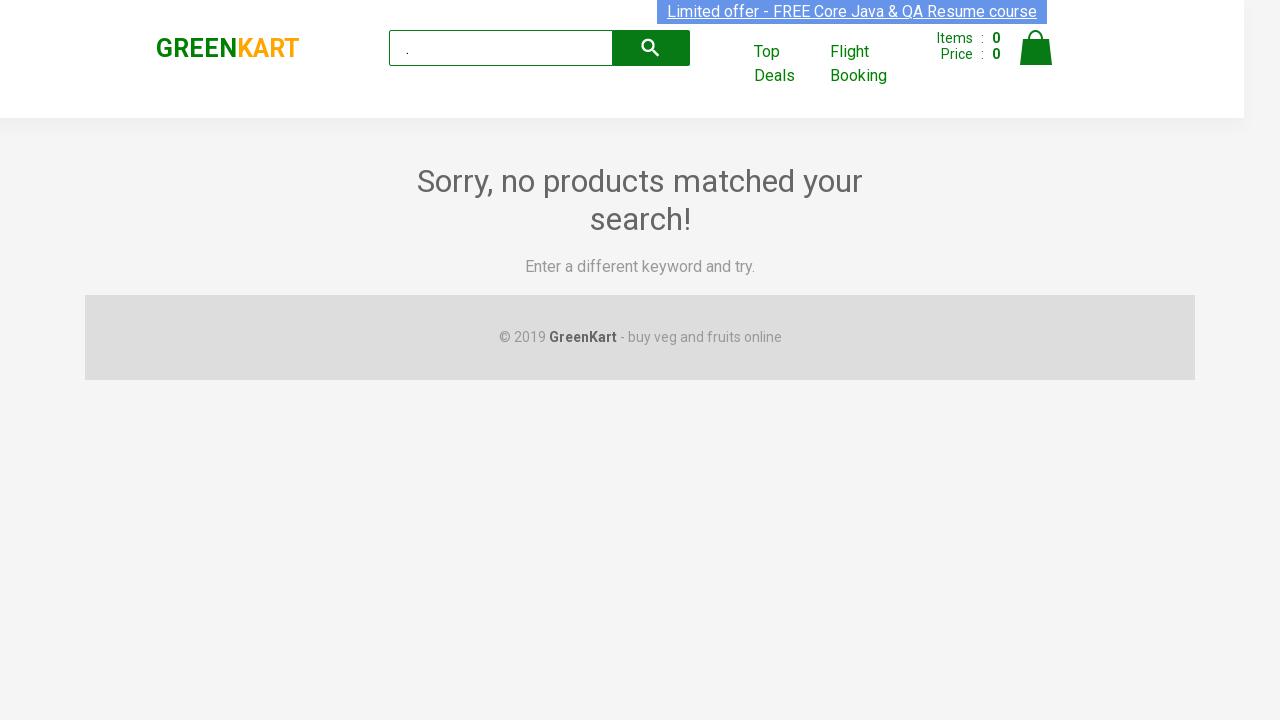

Waited 2 seconds for UI to process search
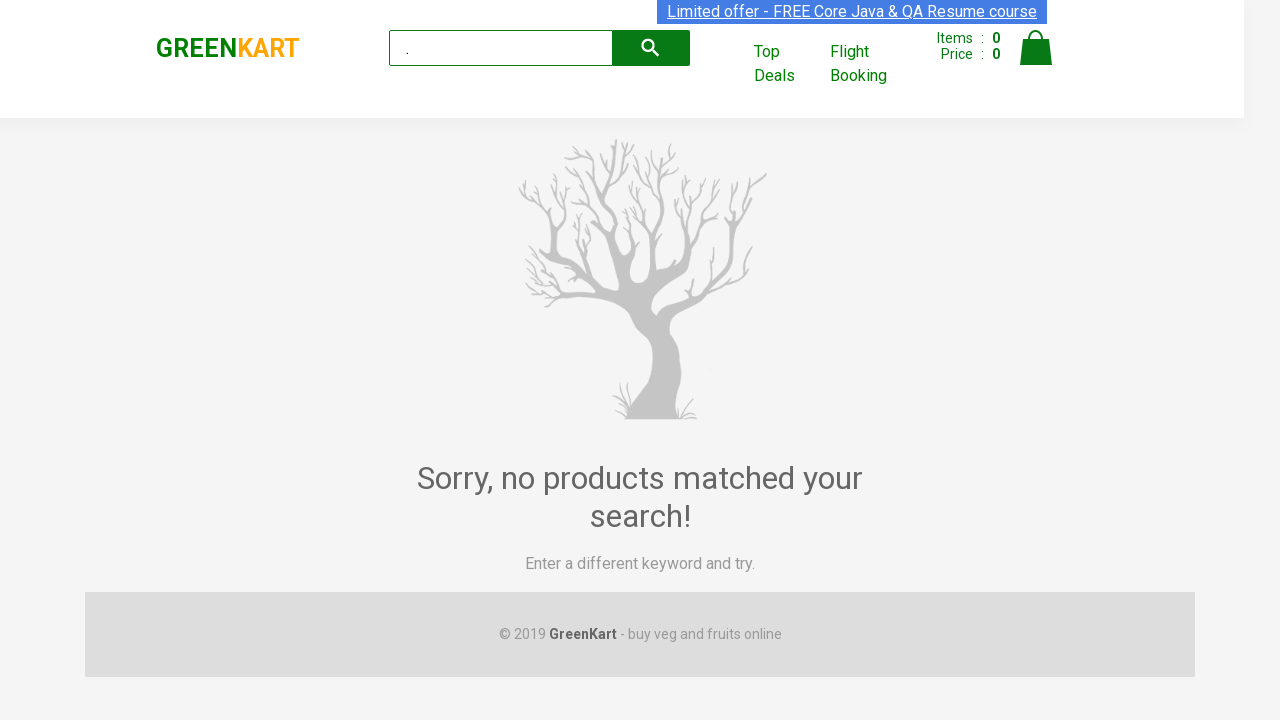

Verified no results message is displayed
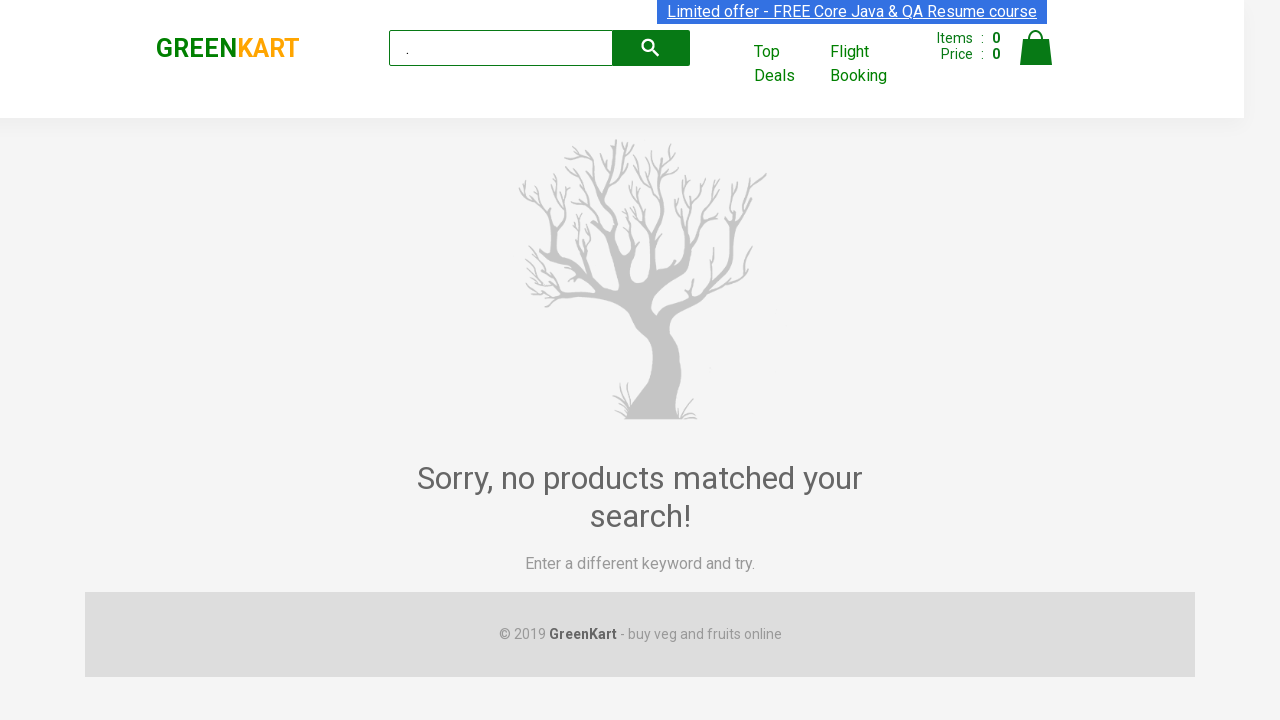

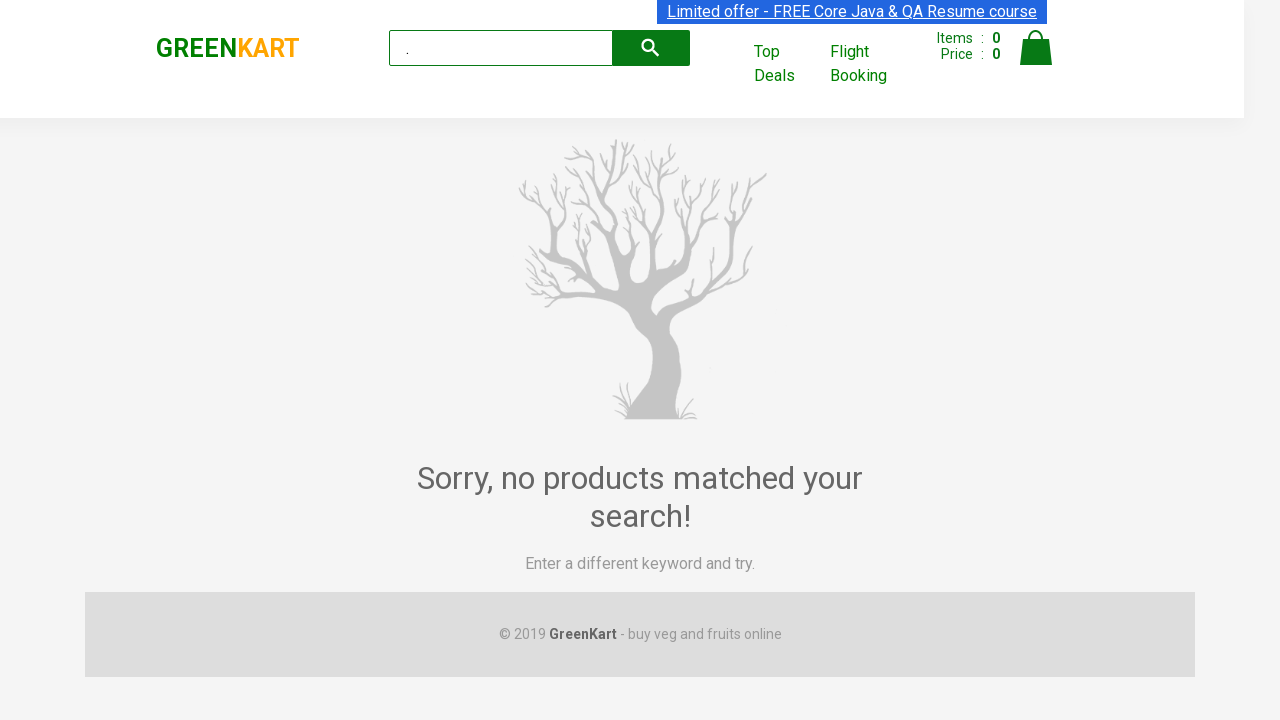